Tests the add/remove elements functionality by clicking the "Add Element" button 5 times and verifying that 5 Delete buttons are created.

Starting URL: http://the-internet.herokuapp.com/add_remove_elements/

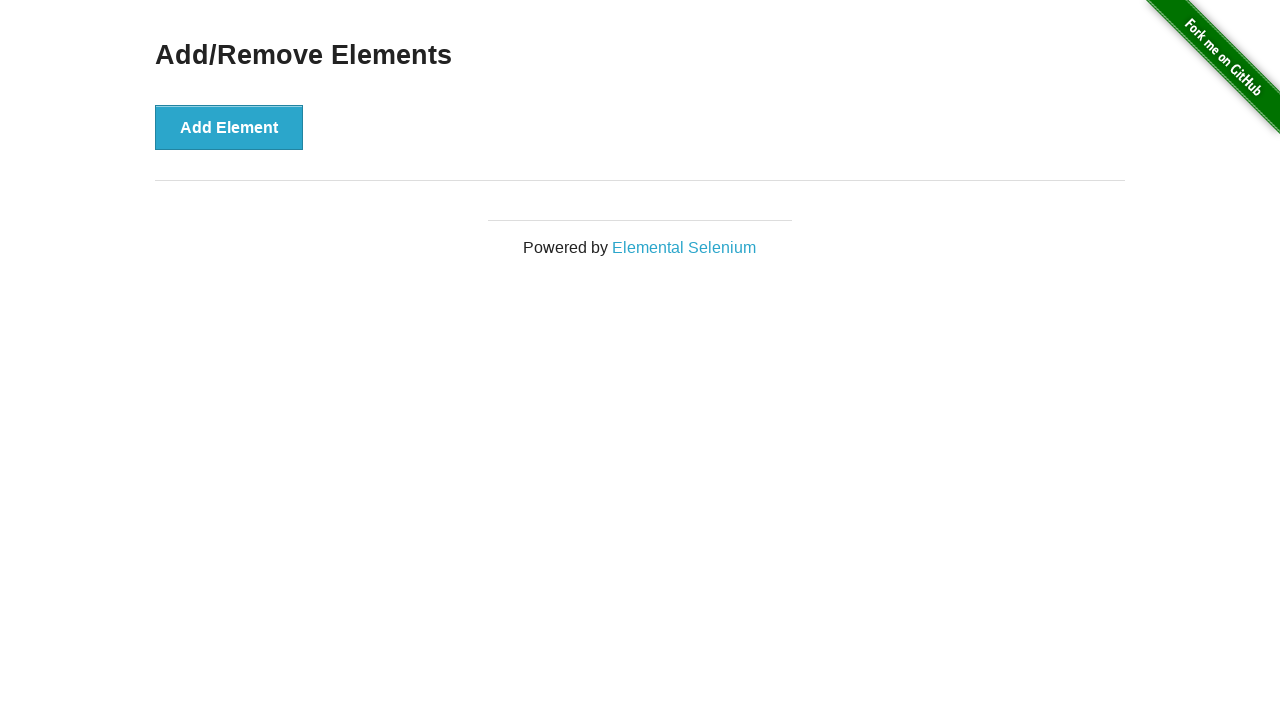

Clicked 'Add Element' button at (229, 127) on xpath=//button[text()="Add Element"]
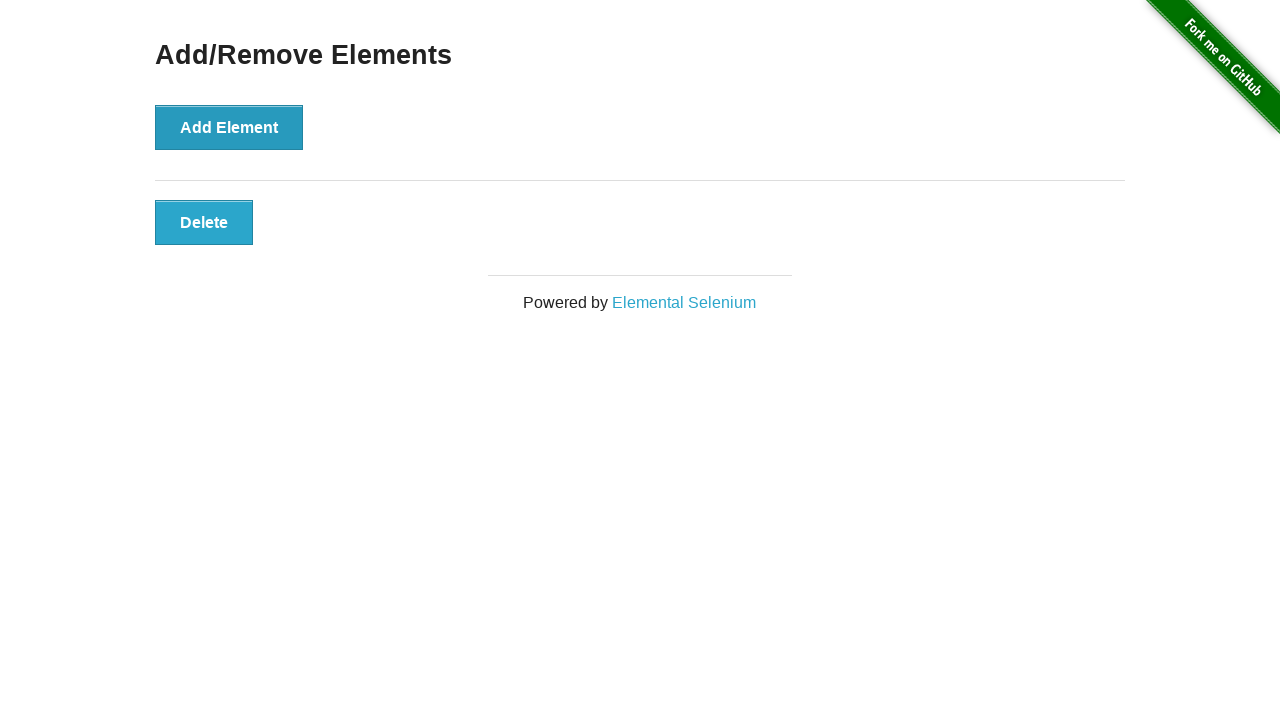

Waited 500ms between button clicks
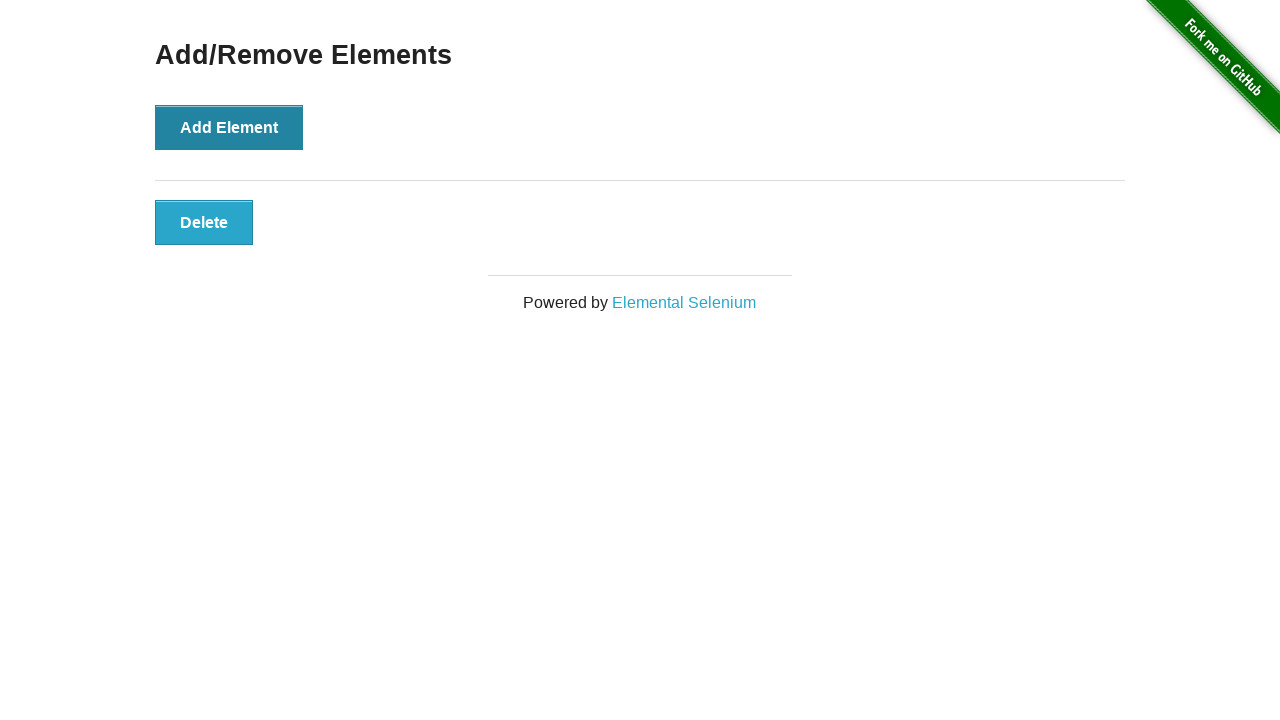

Clicked 'Add Element' button at (229, 127) on xpath=//button[text()="Add Element"]
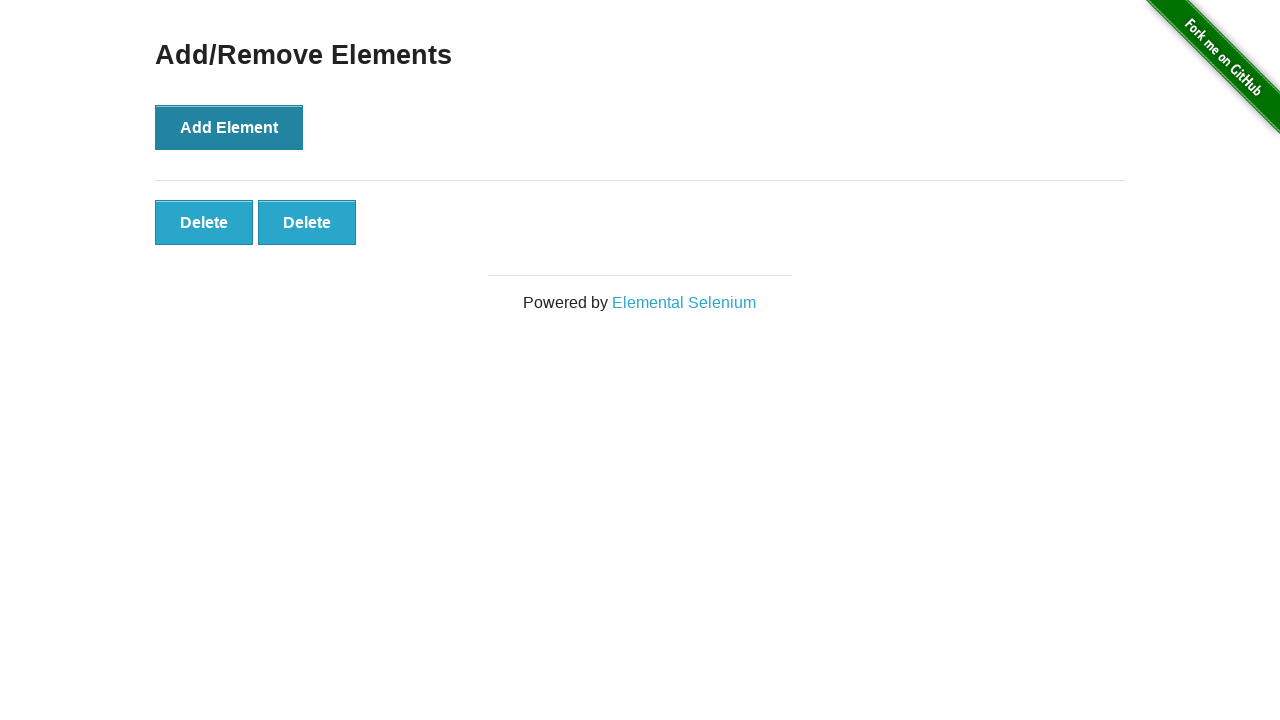

Waited 500ms between button clicks
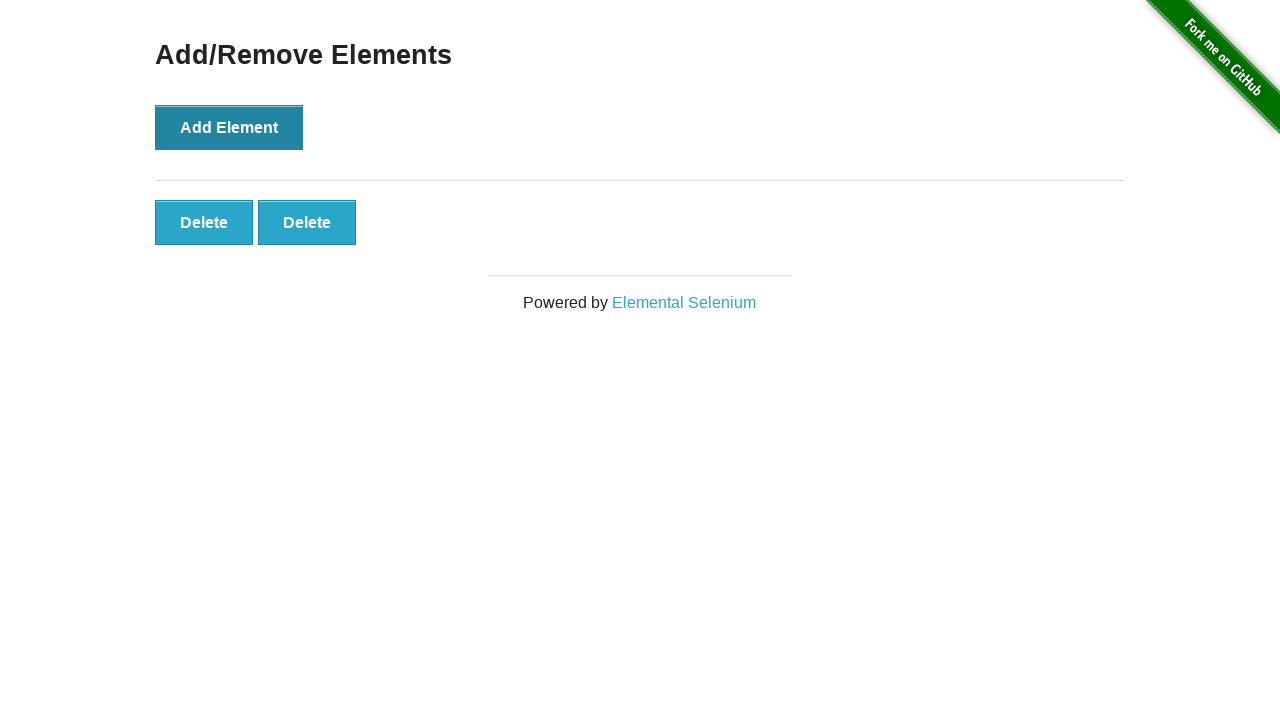

Clicked 'Add Element' button at (229, 127) on xpath=//button[text()="Add Element"]
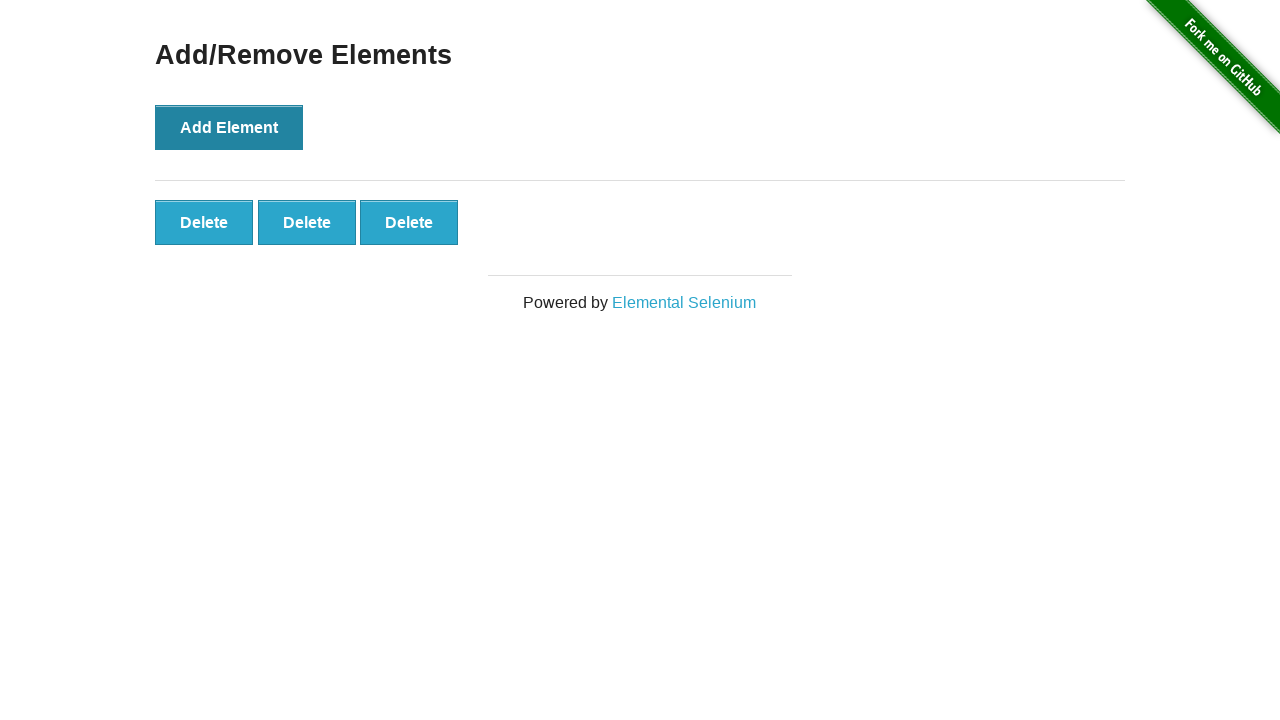

Waited 500ms between button clicks
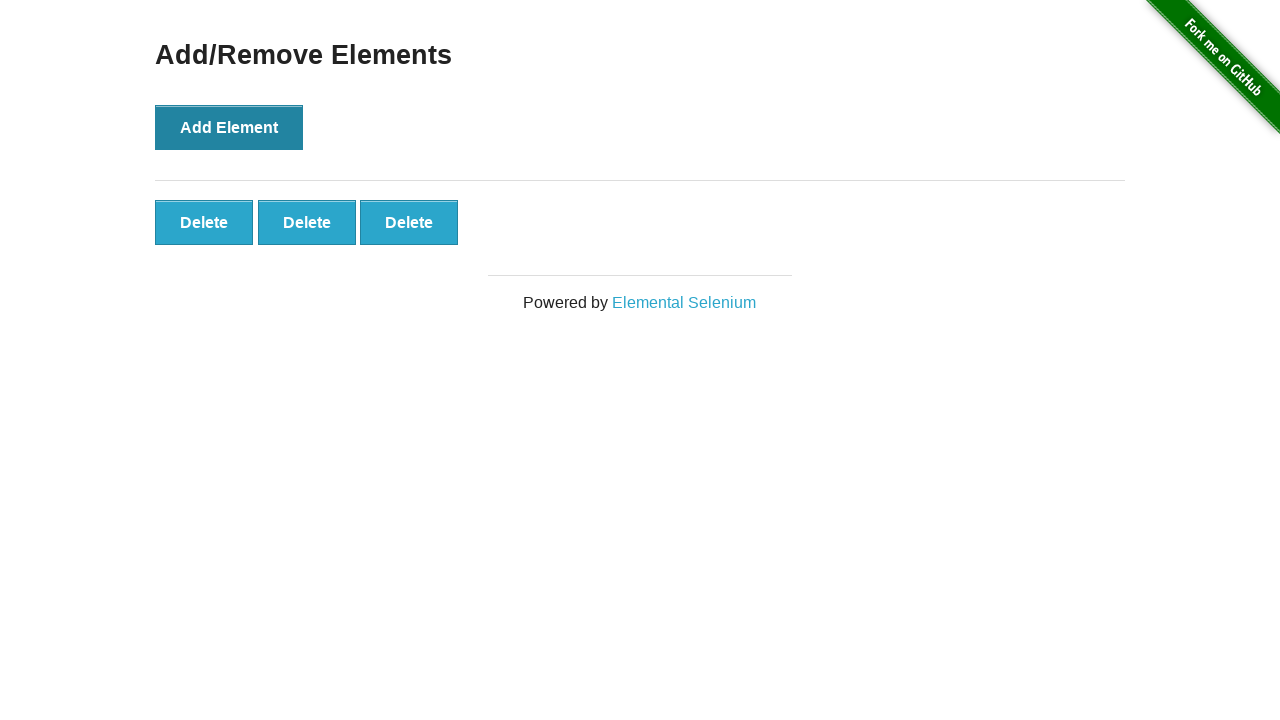

Clicked 'Add Element' button at (229, 127) on xpath=//button[text()="Add Element"]
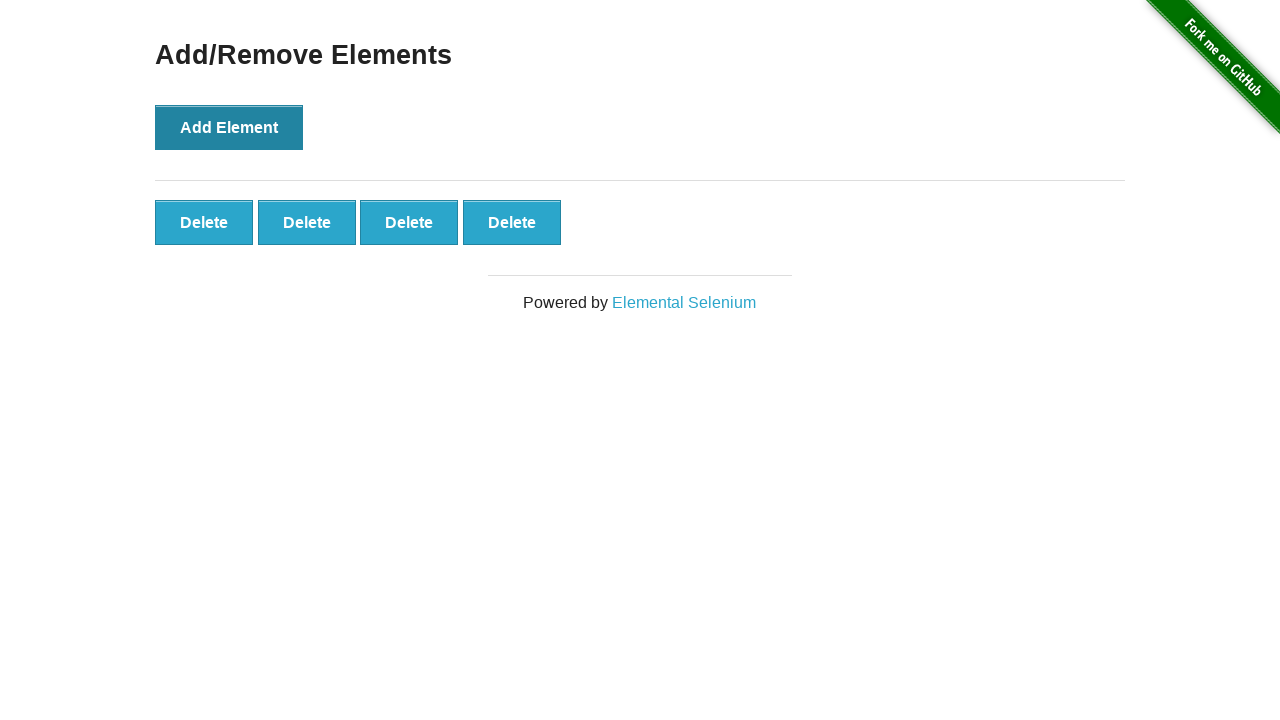

Waited 500ms between button clicks
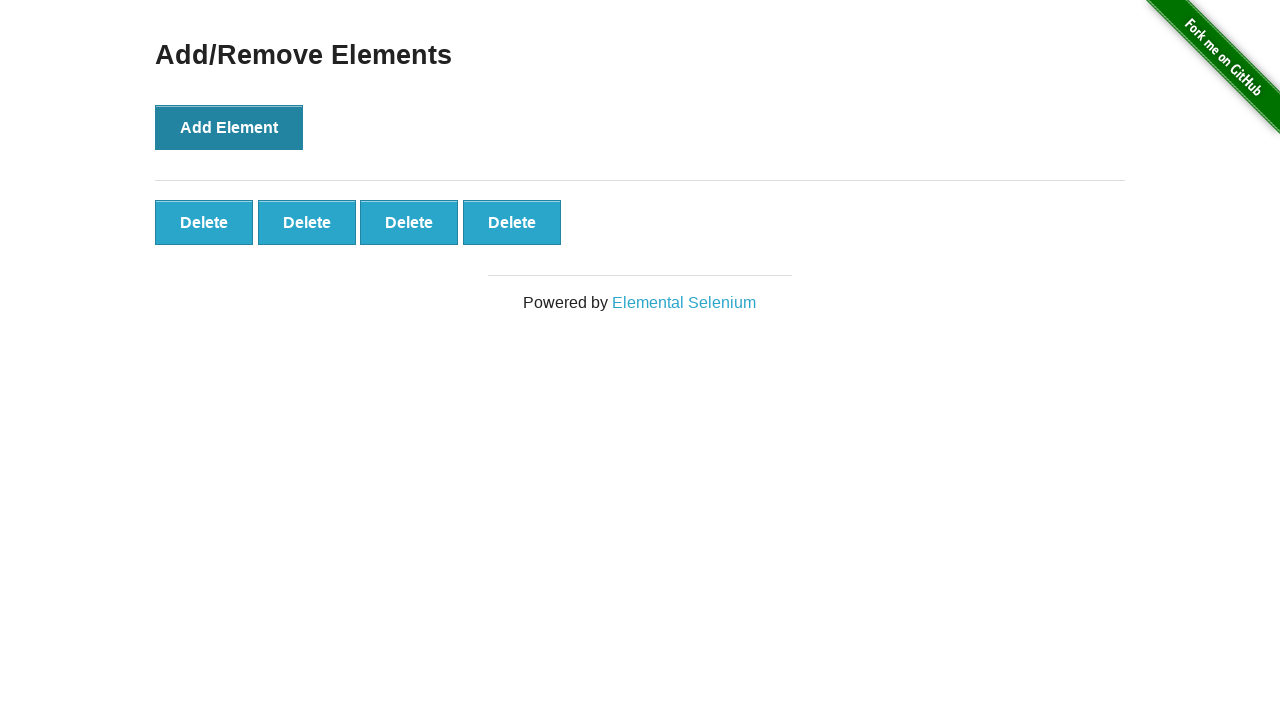

Clicked 'Add Element' button at (229, 127) on xpath=//button[text()="Add Element"]
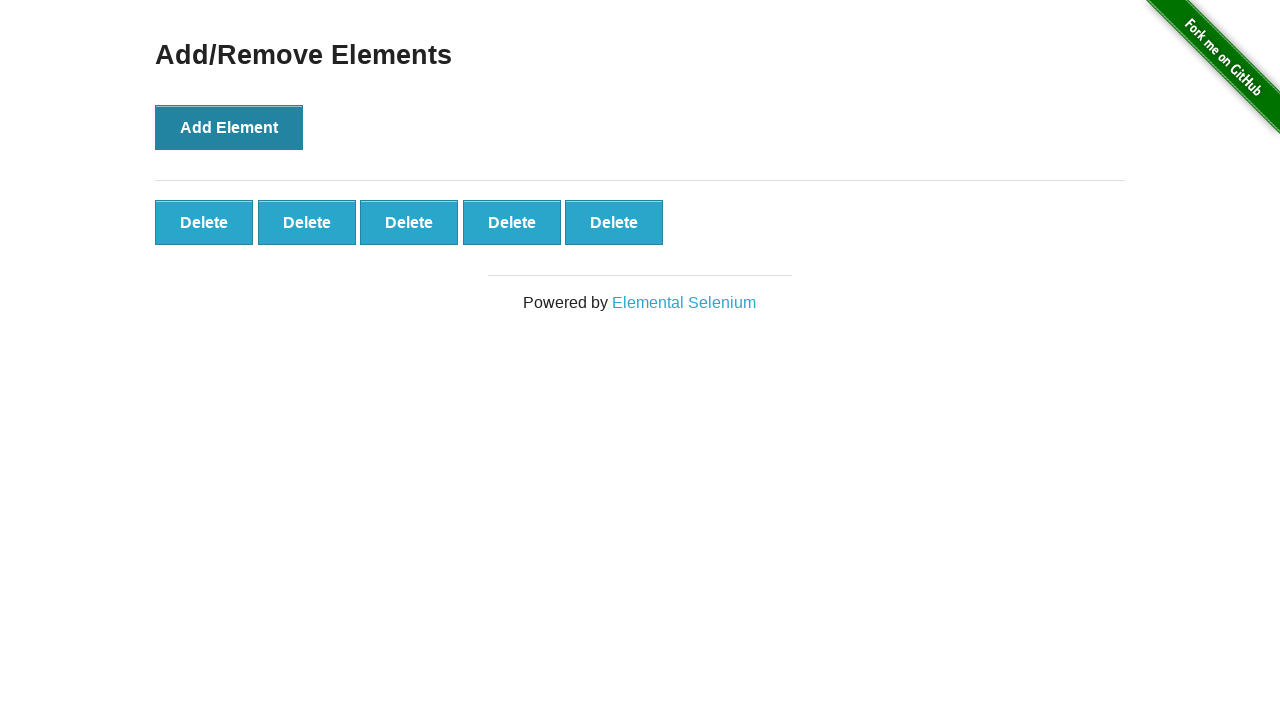

Waited 500ms between button clicks
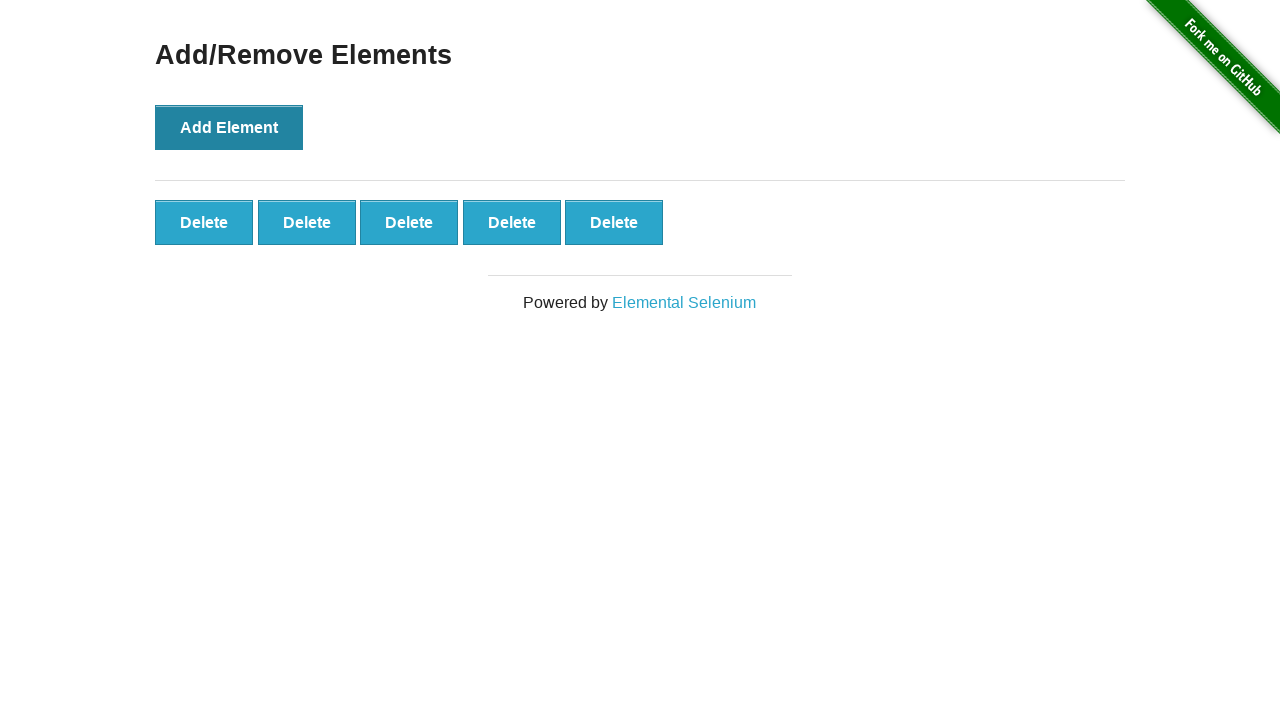

Waited for Delete buttons to appear
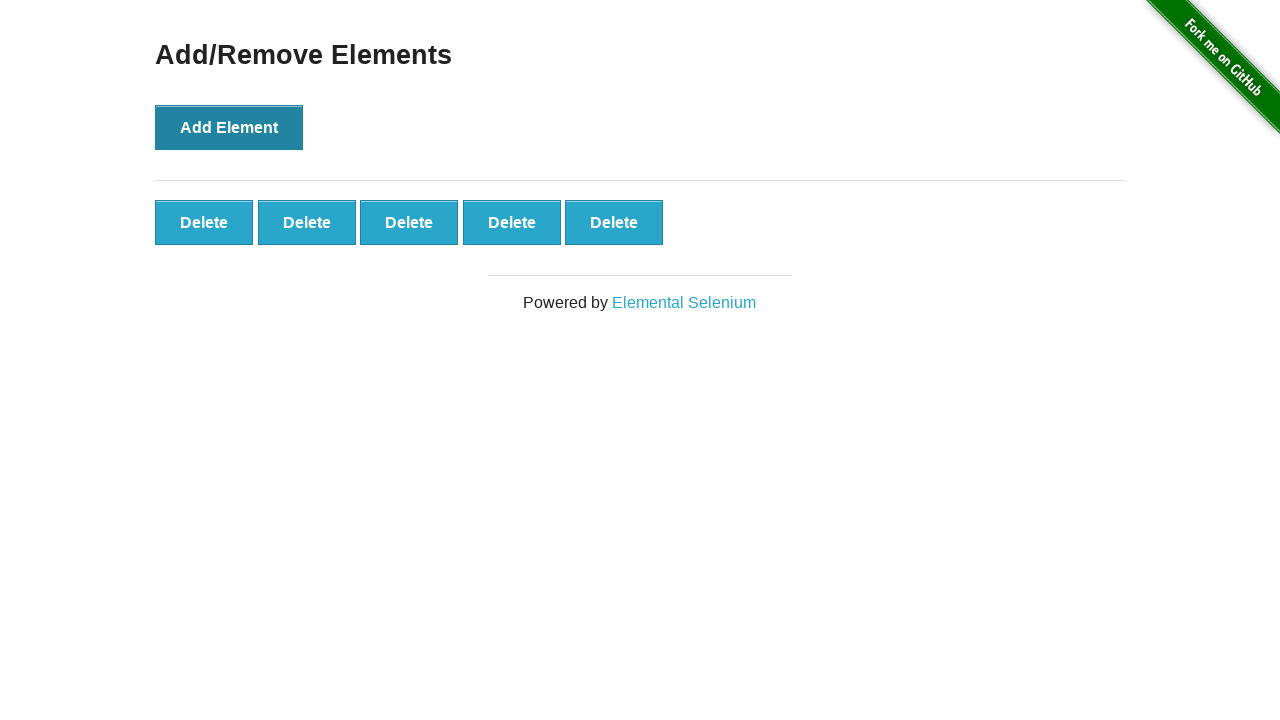

Located all Delete buttons on the page
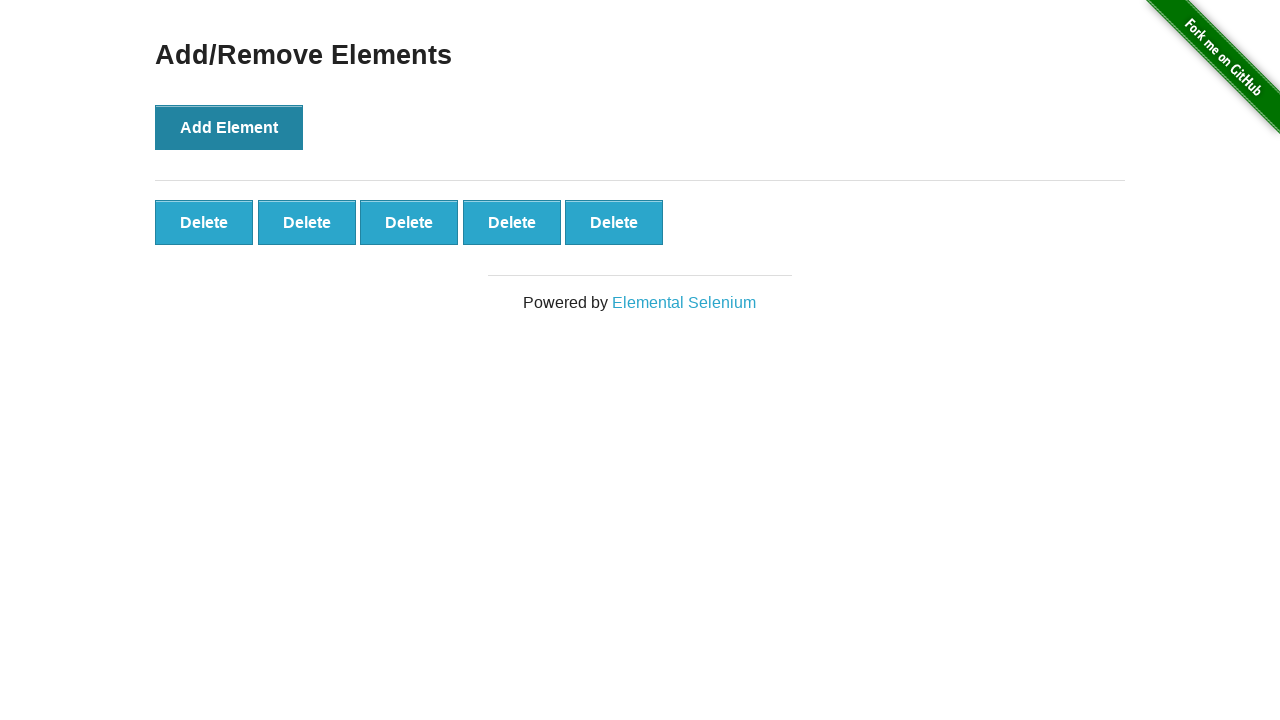

Verified that exactly 5 Delete buttons were created
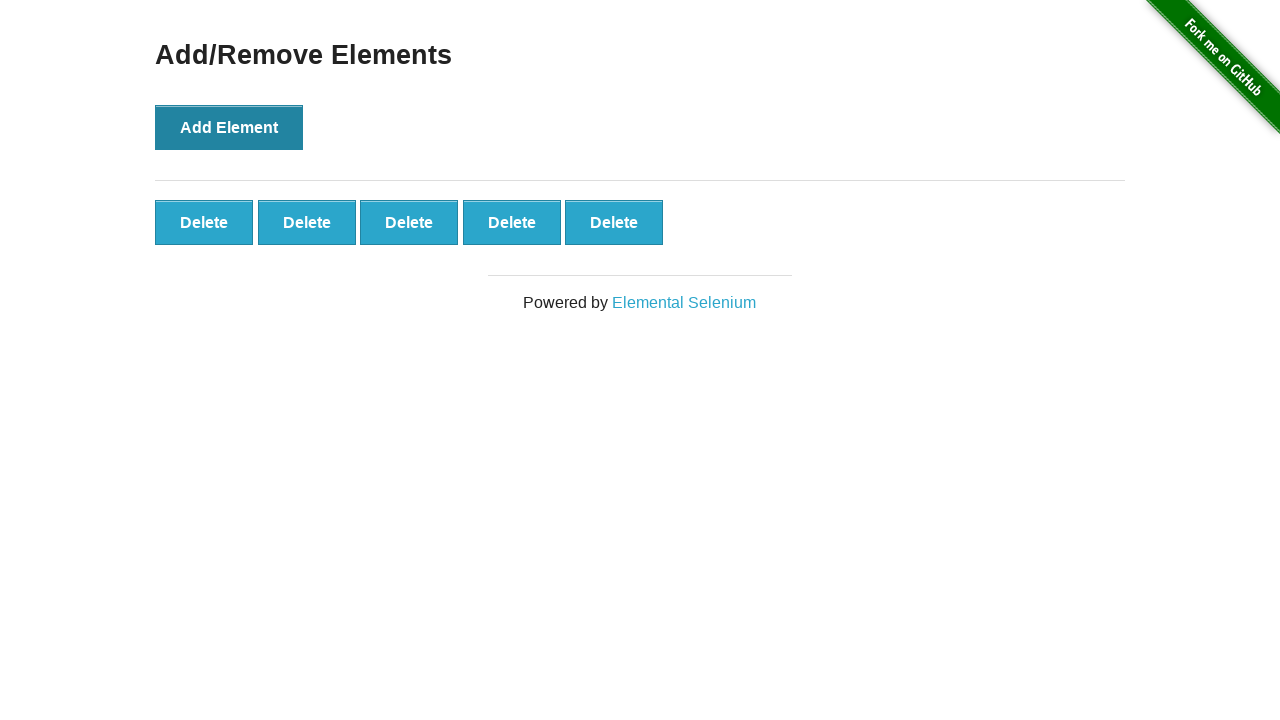

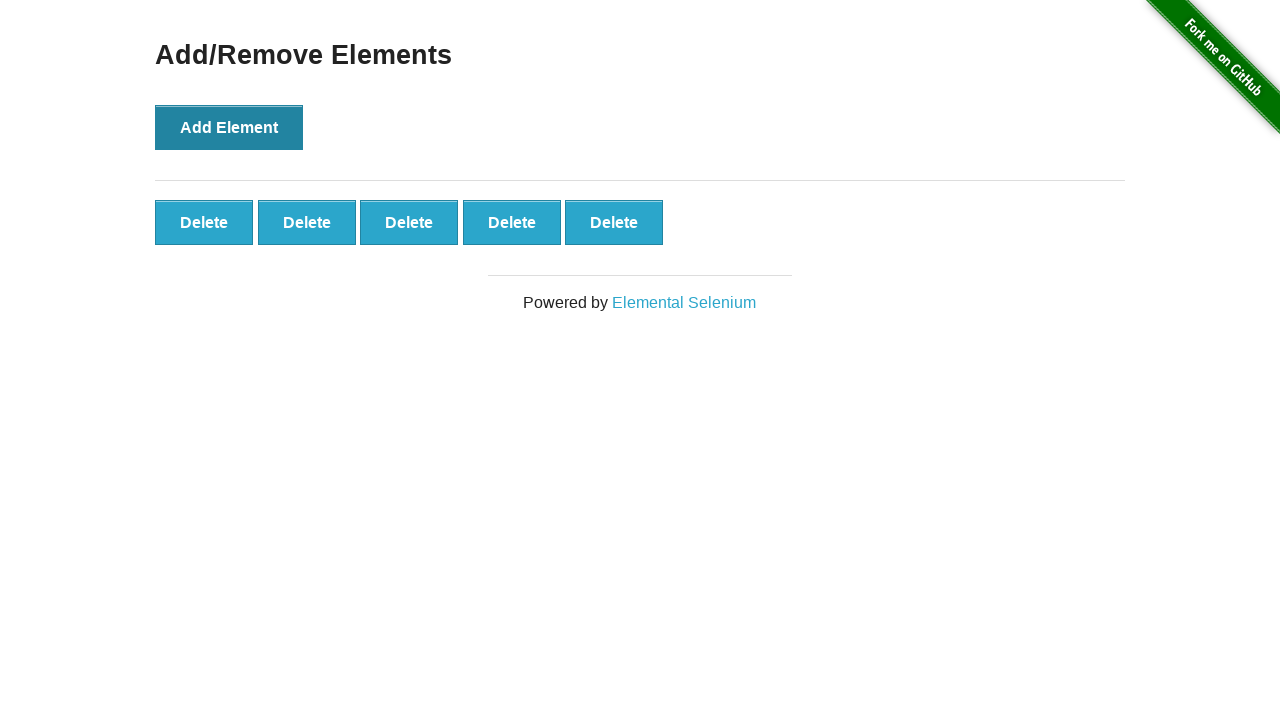